Tests product detail page by clicking on Samsung Galaxy S6 and verifying that product name, price, and description are displayed correctly

Starting URL: https://www.demoblaze.com/

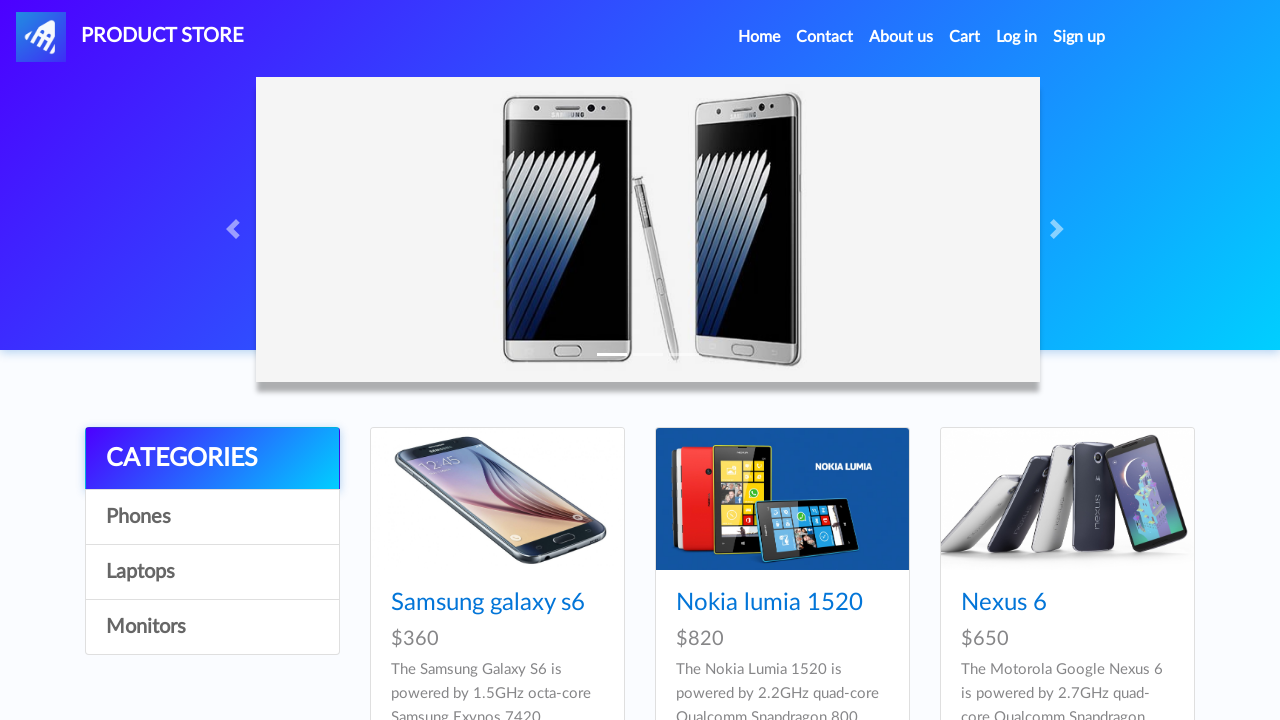

Clicked on Samsung Galaxy S6 product link at (488, 603) on a:has-text('Samsung galaxy s6')
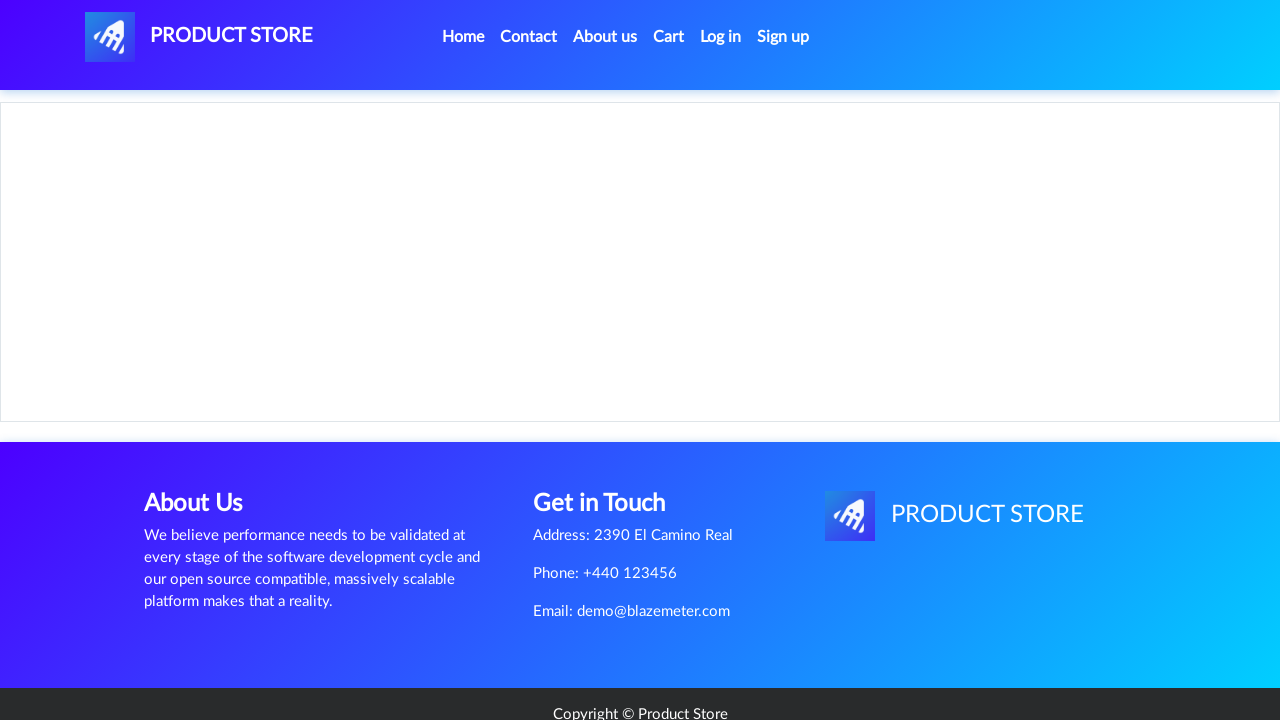

Product details page loaded - product name heading visible
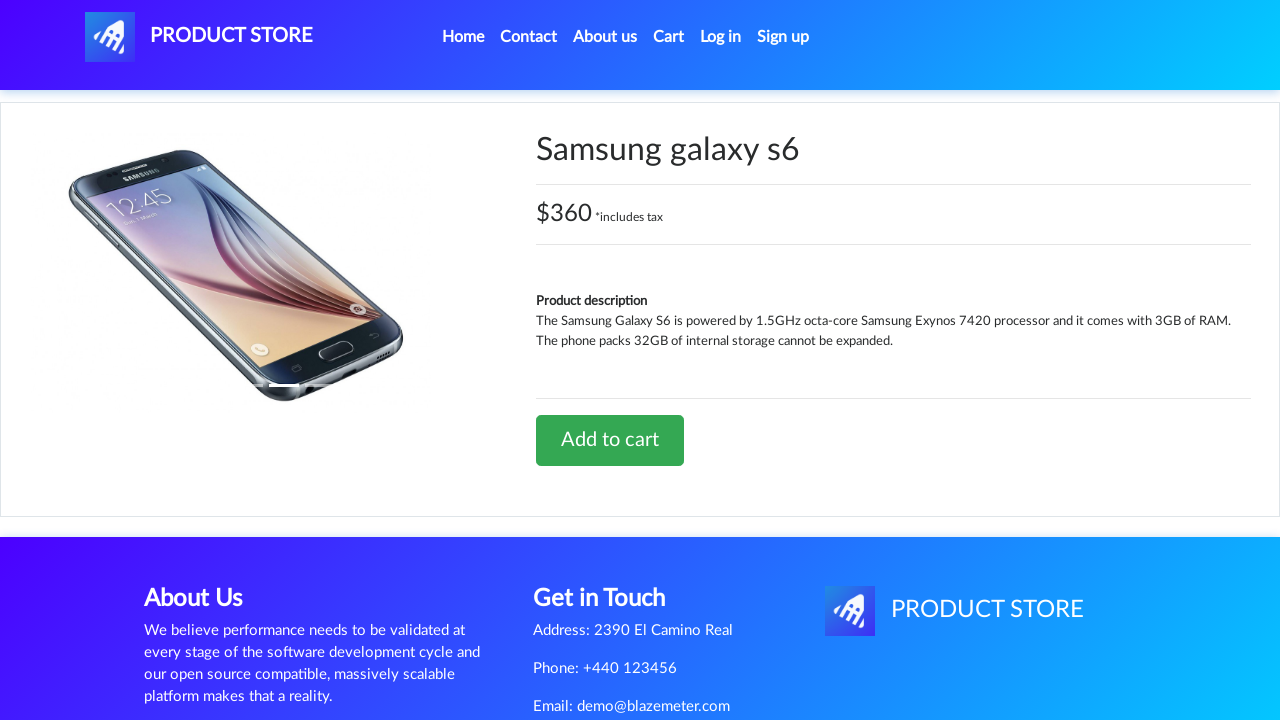

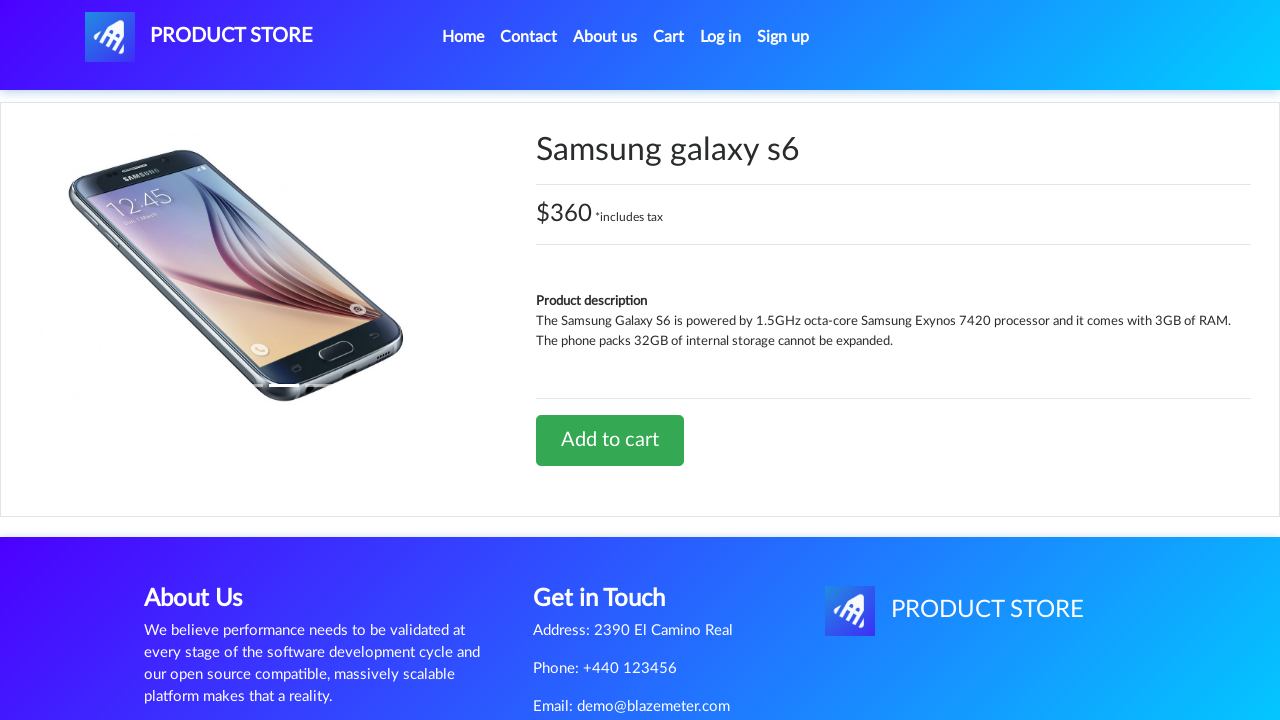